Automates a cultivated variety SNP search task by selecting crop type, radio button, dropdown options, entering a gene ID, and submitting the form on a genomics research website.

Starting URL: https://cegresources.icrisat.org/cicerseq/?page_id=3605

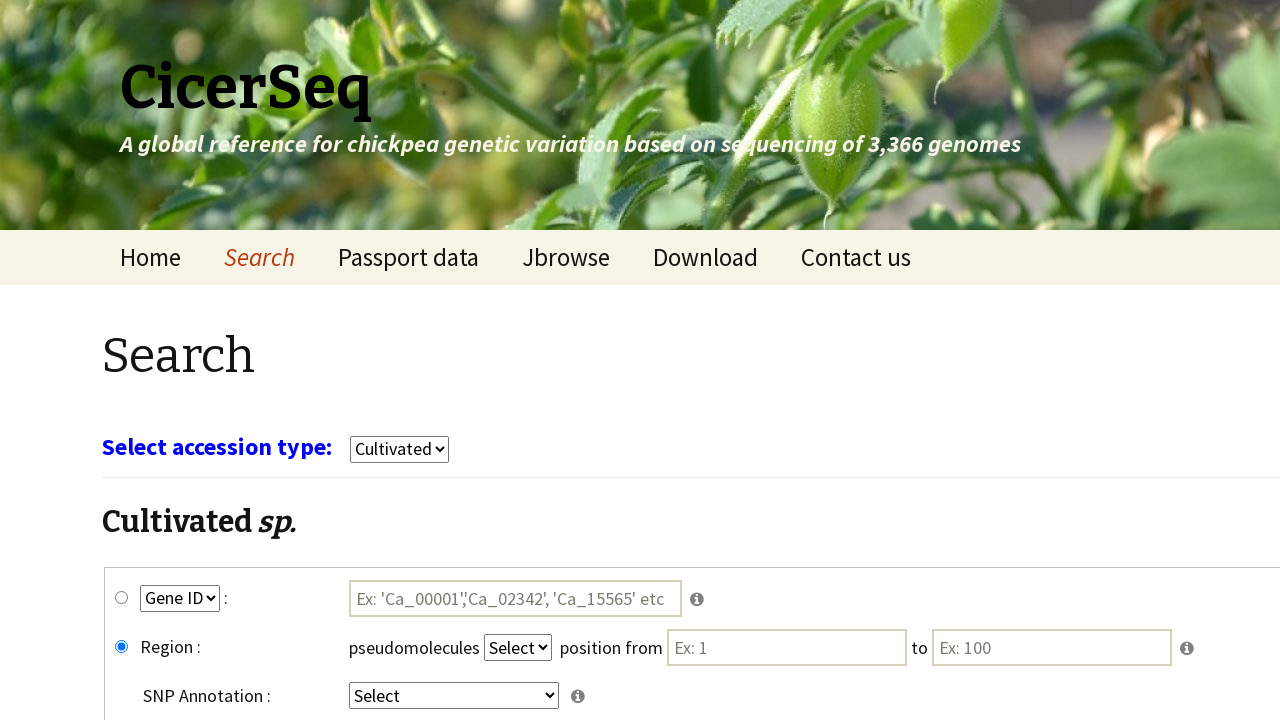

Waited 3 seconds for page to load
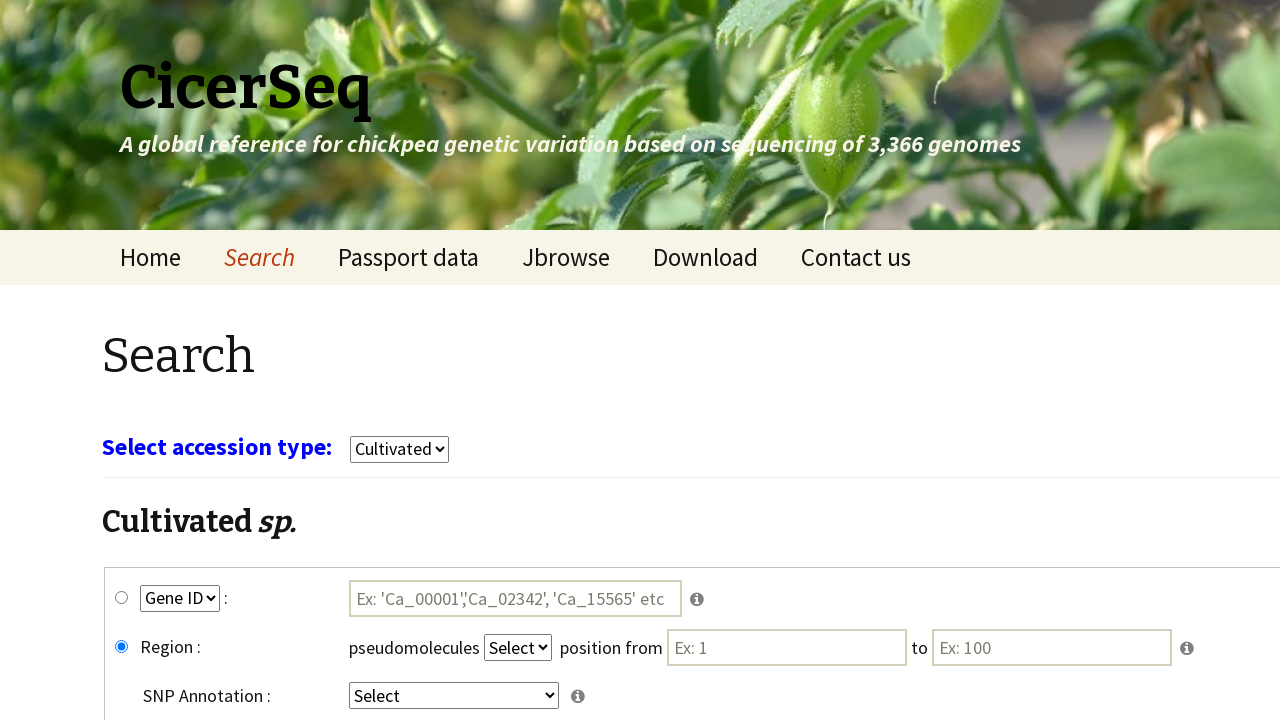

Selected 'cultivars' from crop type dropdown on select[name='select_crop']
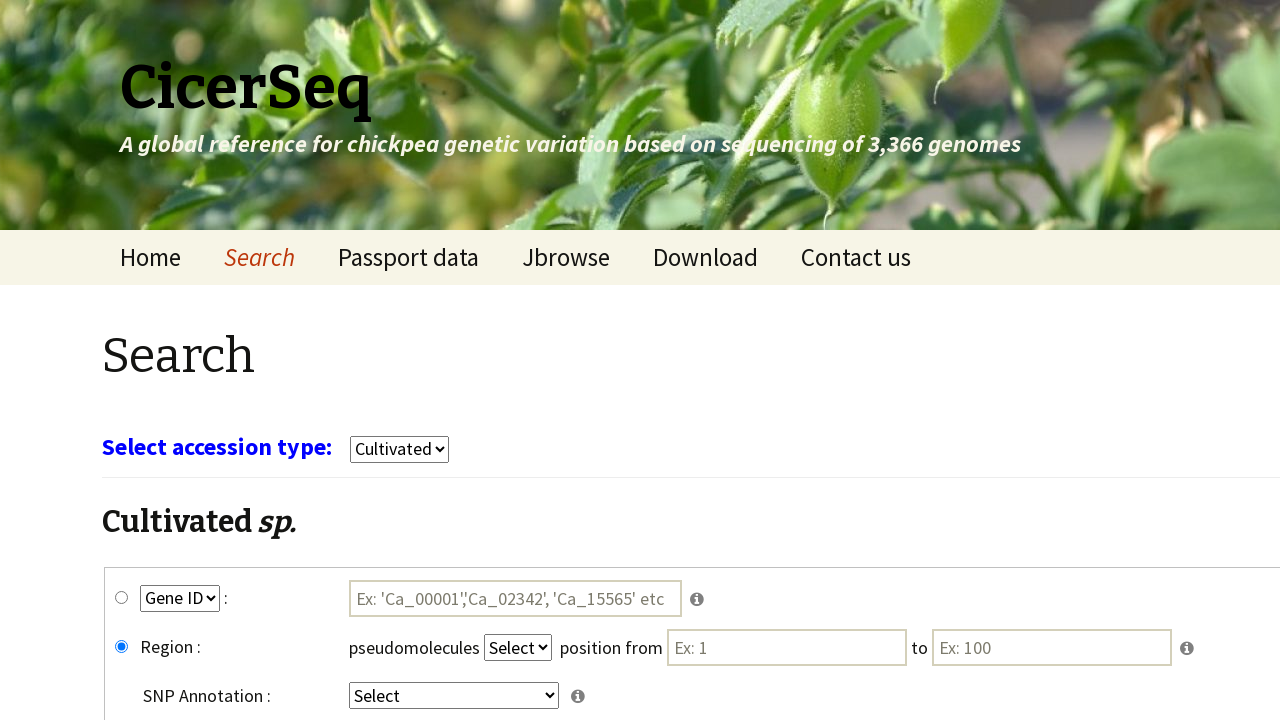

Clicked gene_snp radio button at (122, 598) on #gene_snp
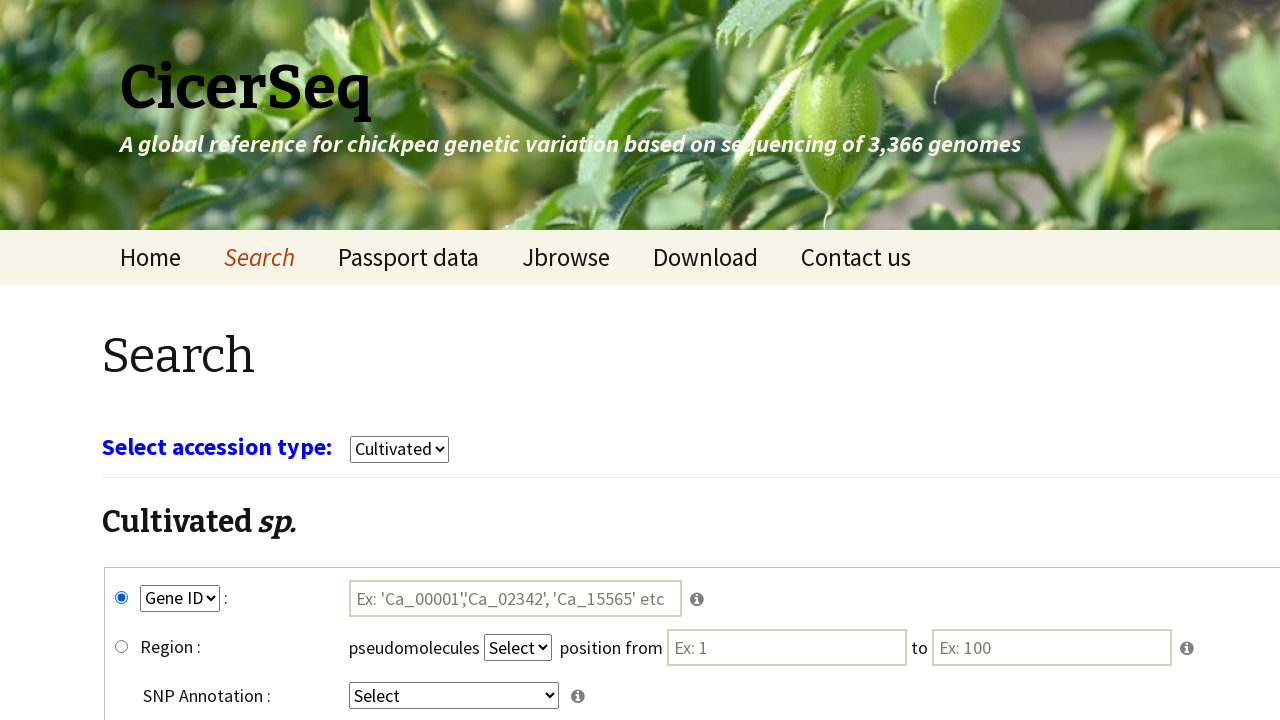

Selected 'GeneID' from key1 dropdown on select[name='key1']
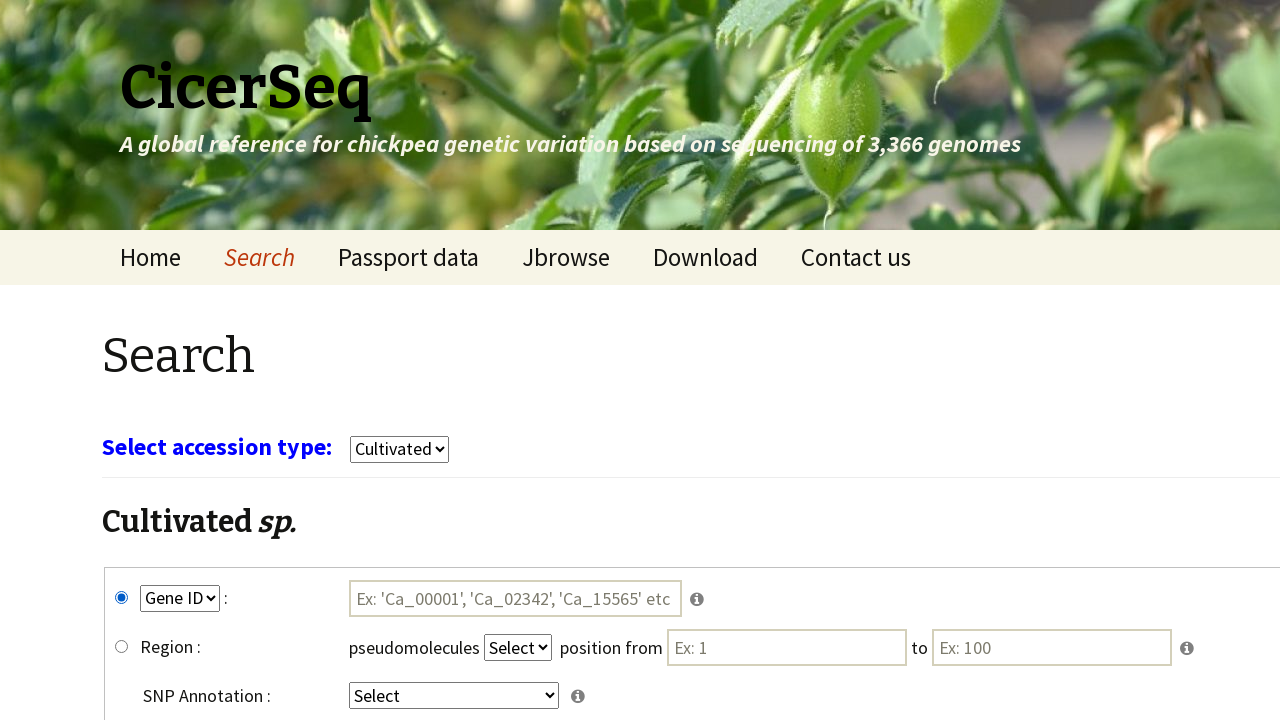

Selected 'intergenic' from key4 dropdown on select[name='key4']
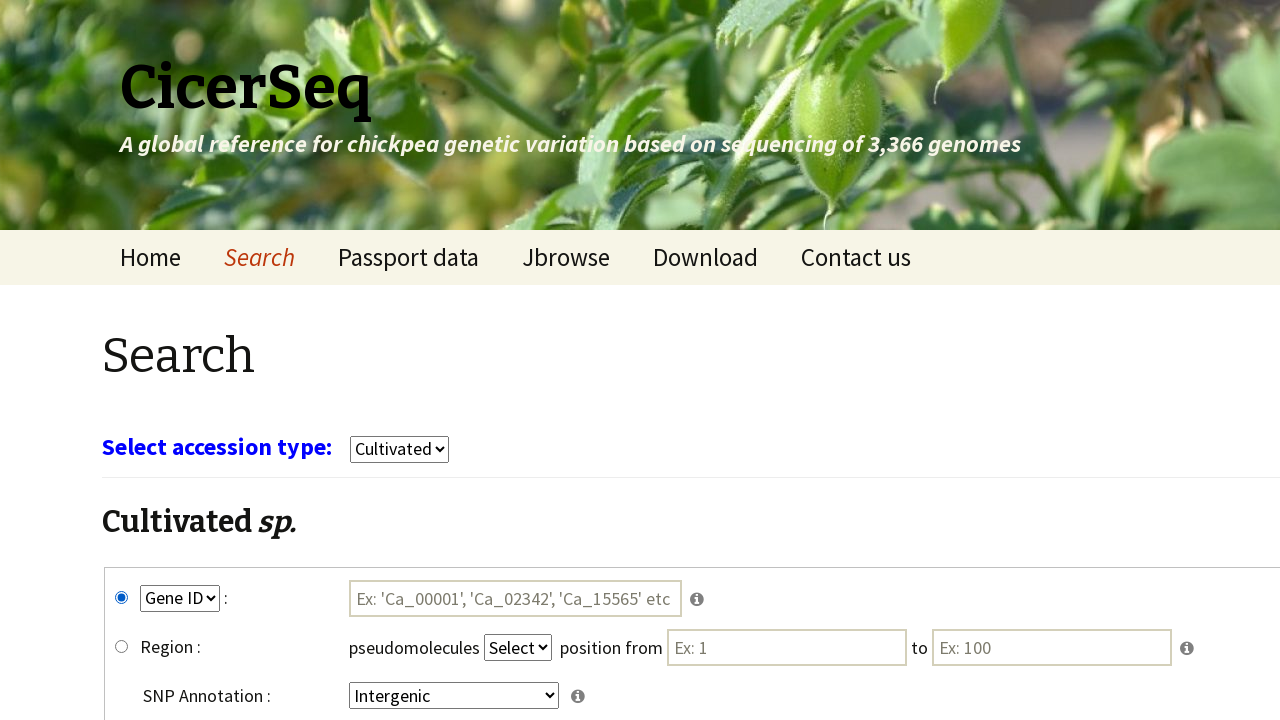

Entered gene ID 'Ca_00004' in search field on #tmp1
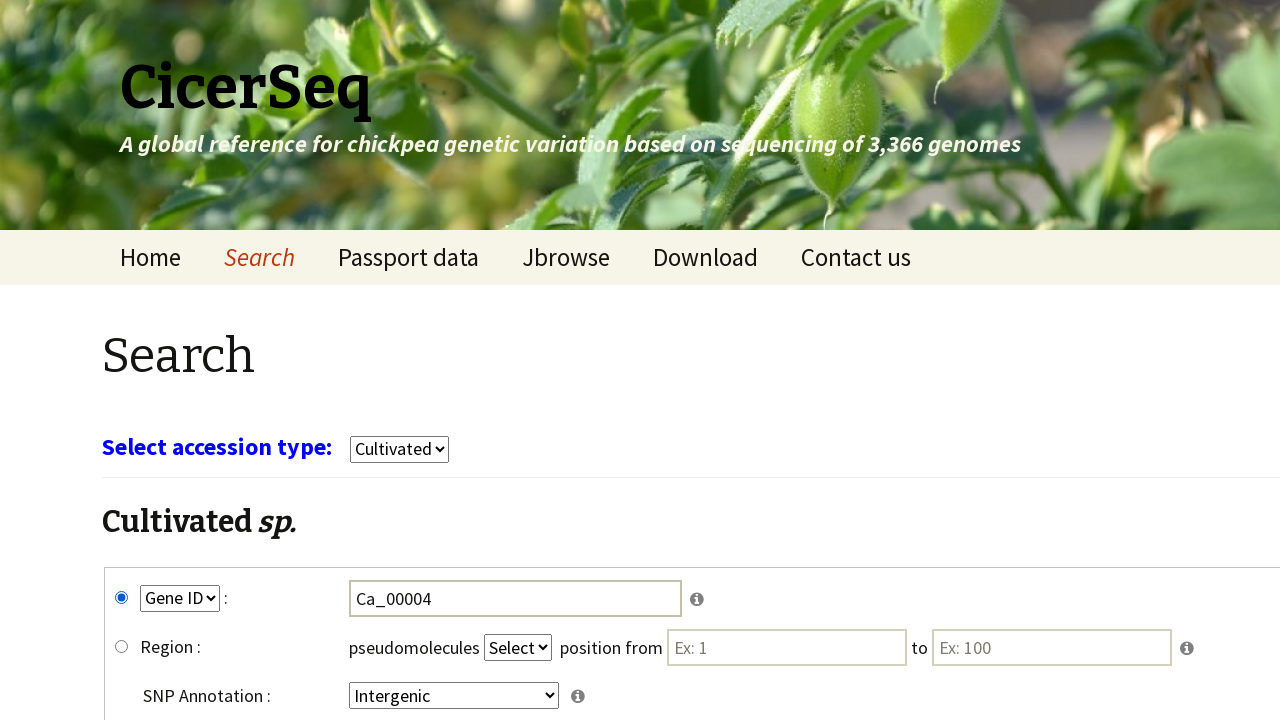

Clicked submit button to search for cultivated variety SNPs at (788, 573) on input[name='submit']
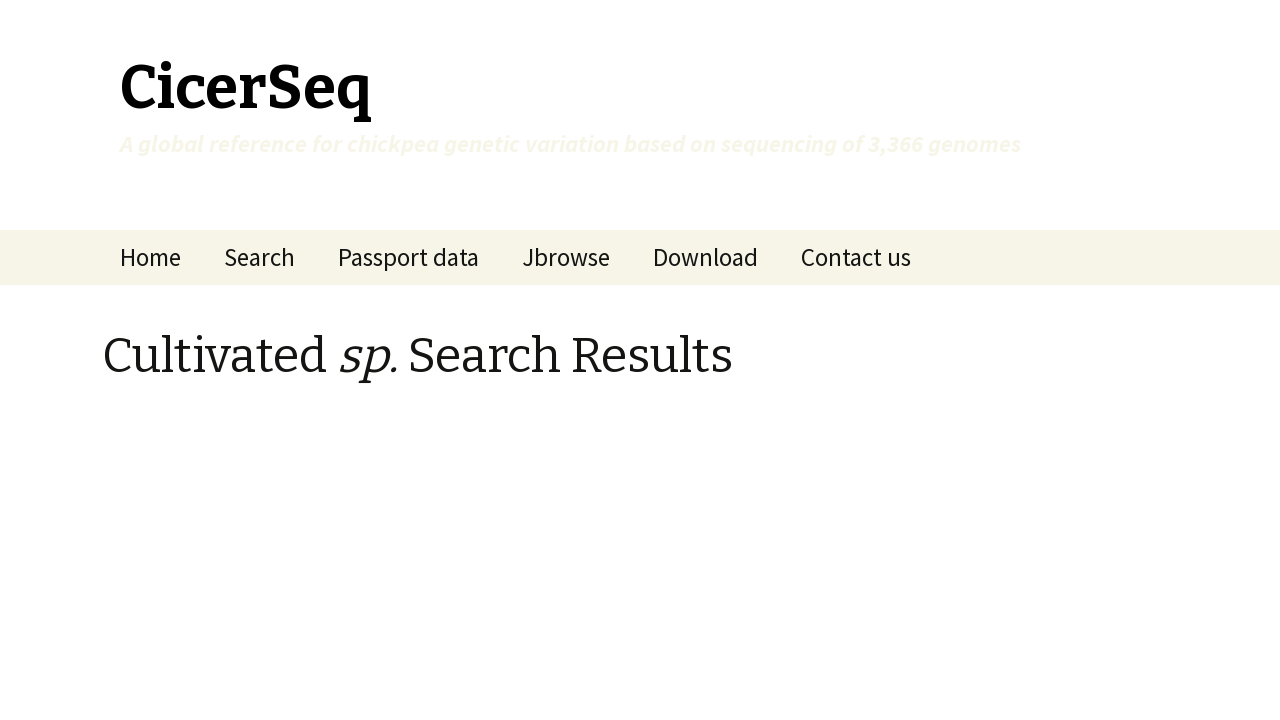

Waited 60 seconds for search results to load
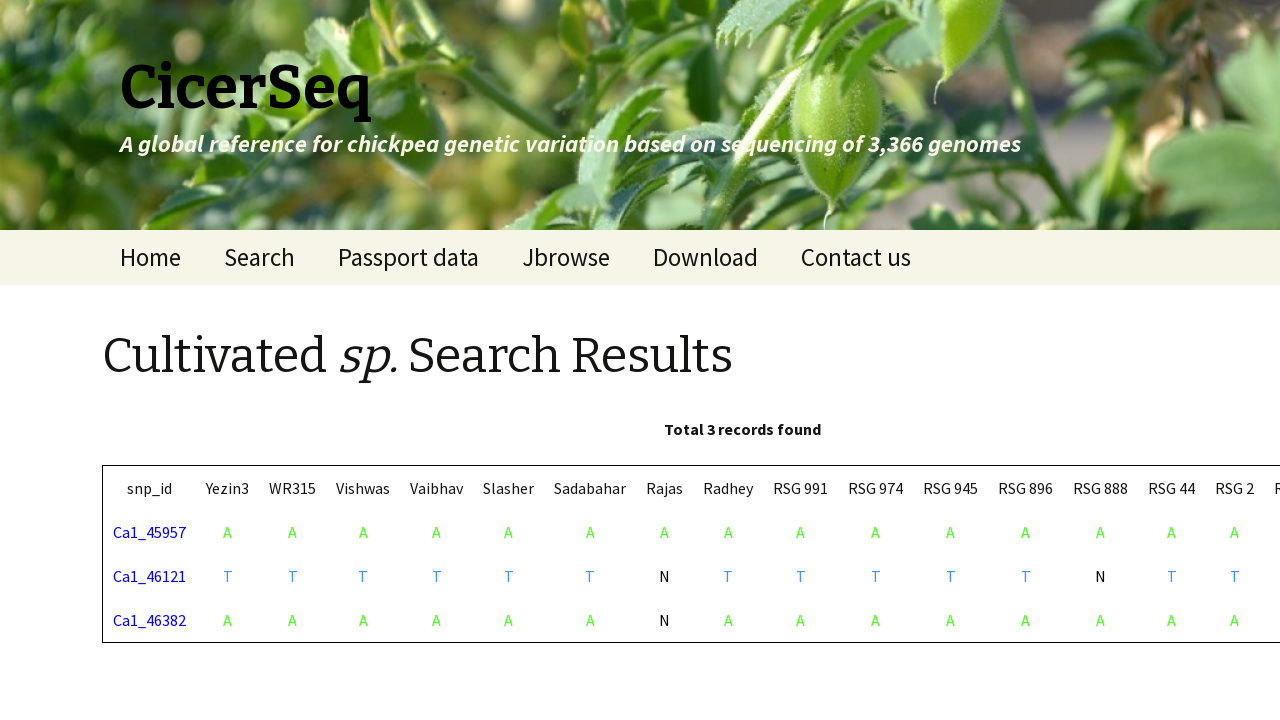

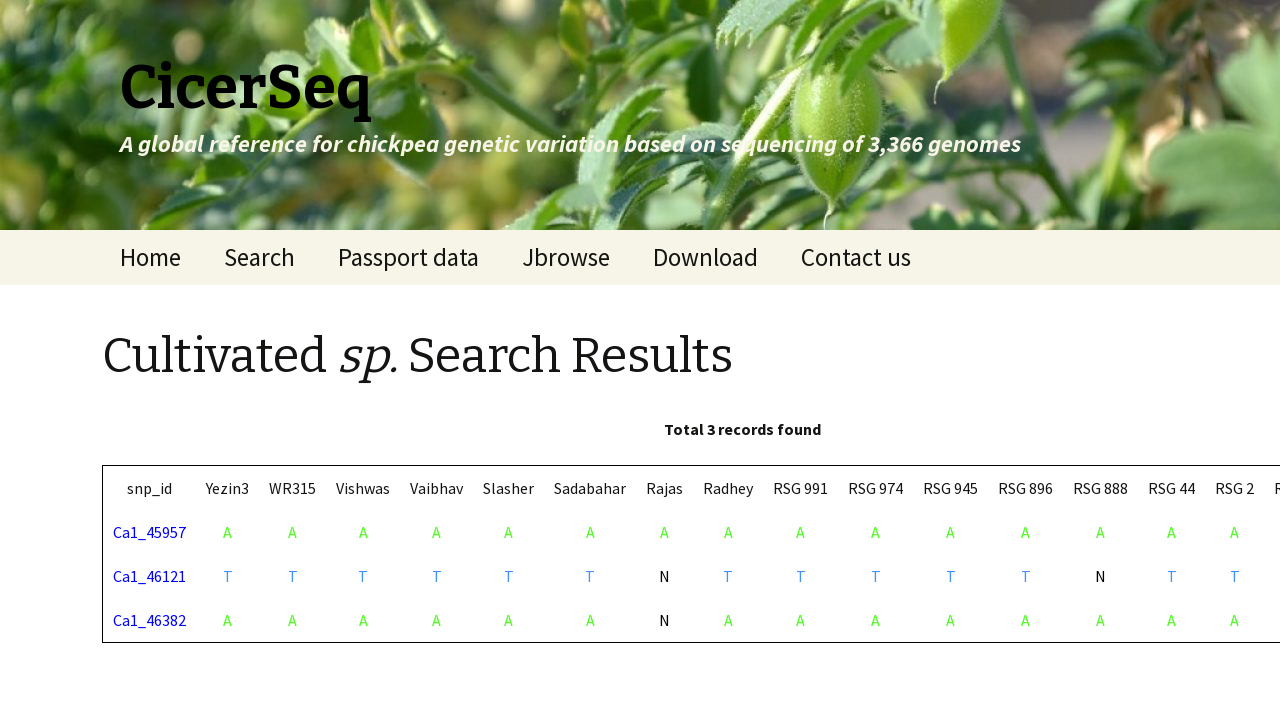